Tests dismissing a JavaScript confirm dialog by clicking a button to trigger it and then canceling

Starting URL: https://automationfc.github.io/basic-form/index.html

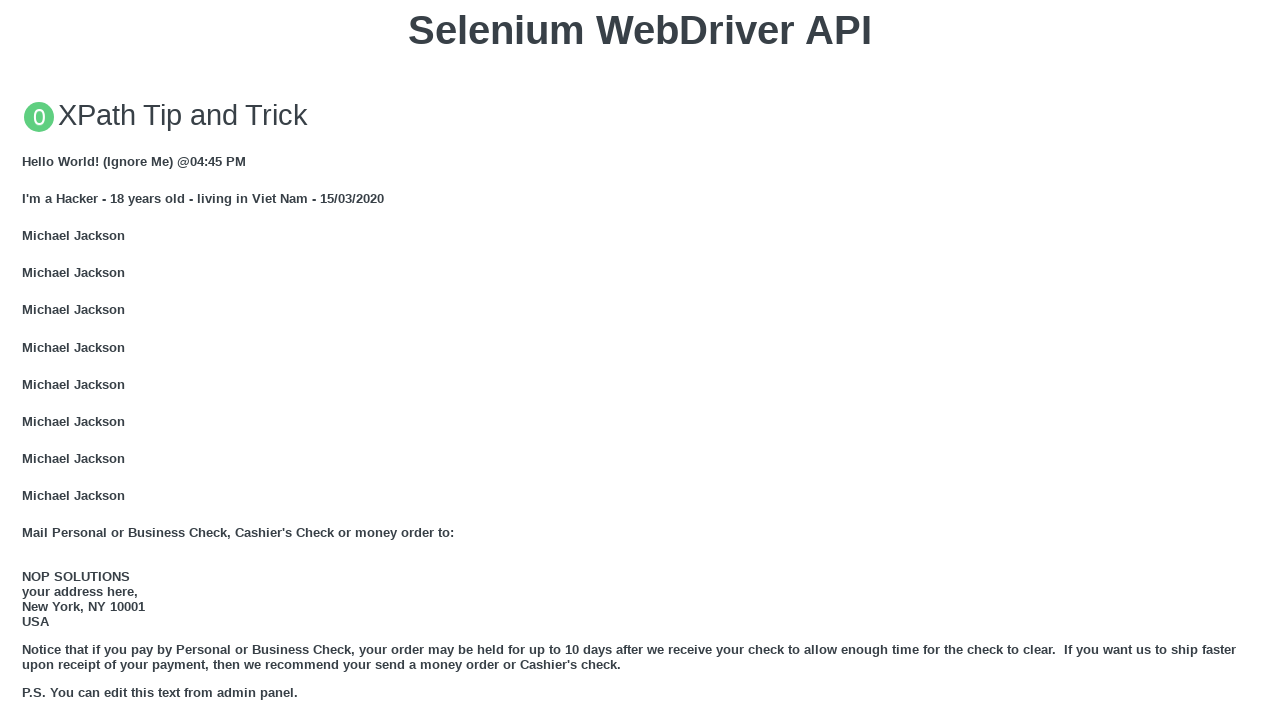

Clicked button to trigger JavaScript confirm dialog at (640, 360) on xpath=//button[text()='Click for JS Confirm']
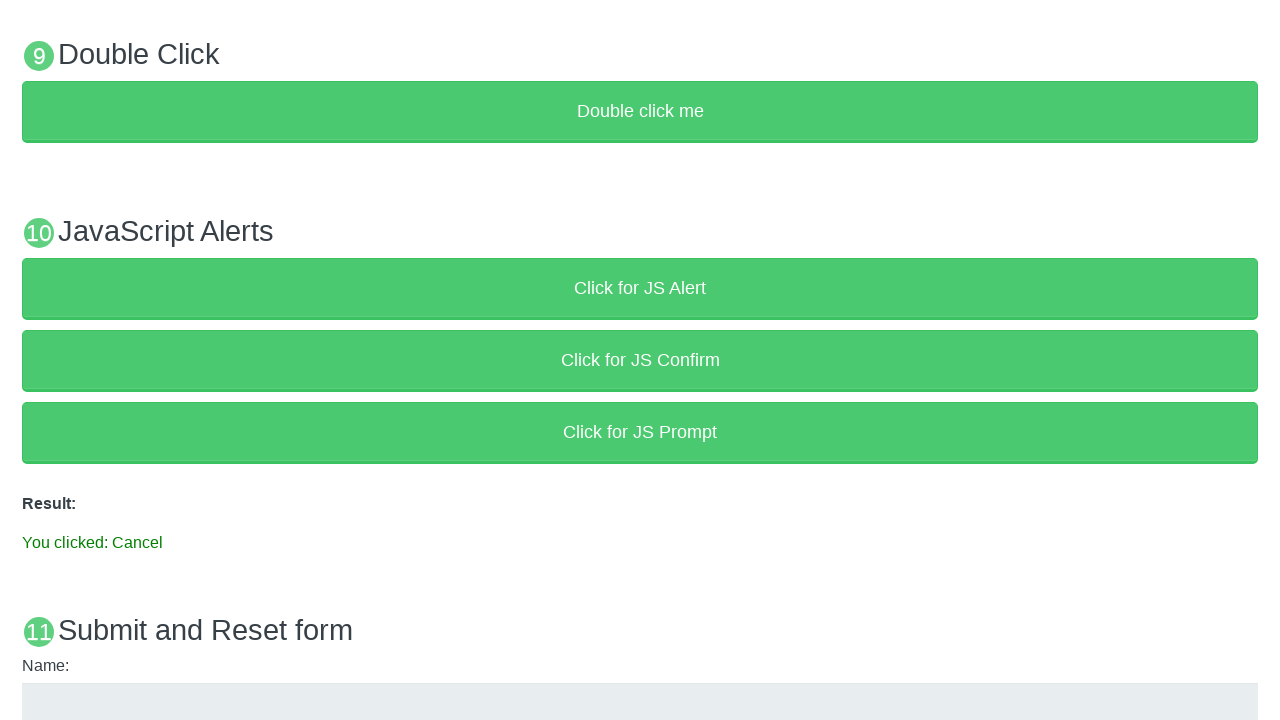

Set up dialog handler to dismiss confirm dialog
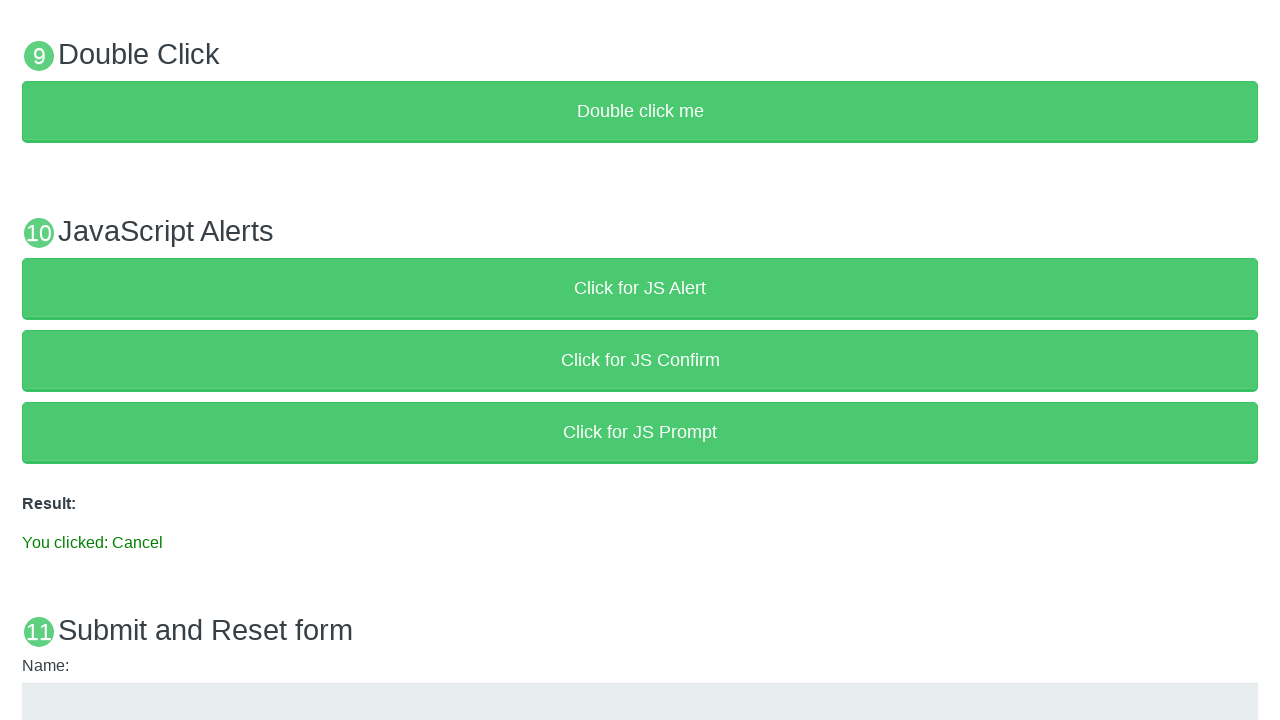

Waited for result text to appear
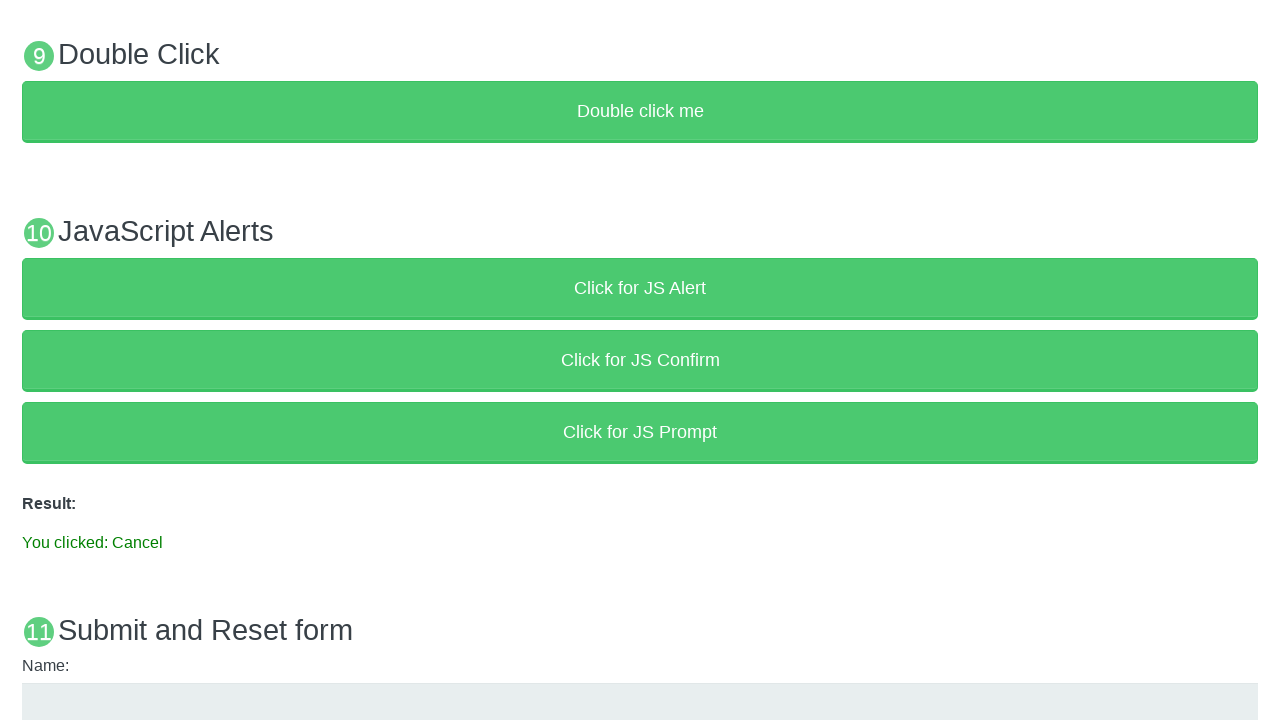

Verified result text contains 'You clicked: Cancel'
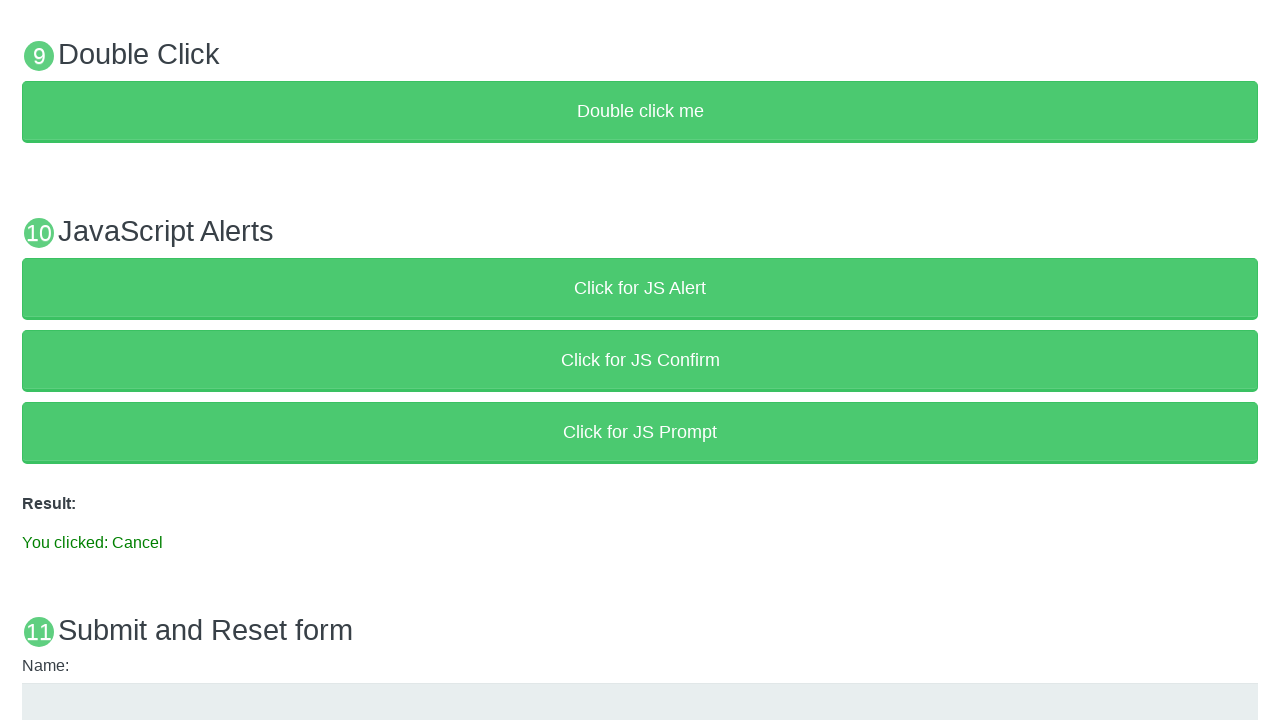

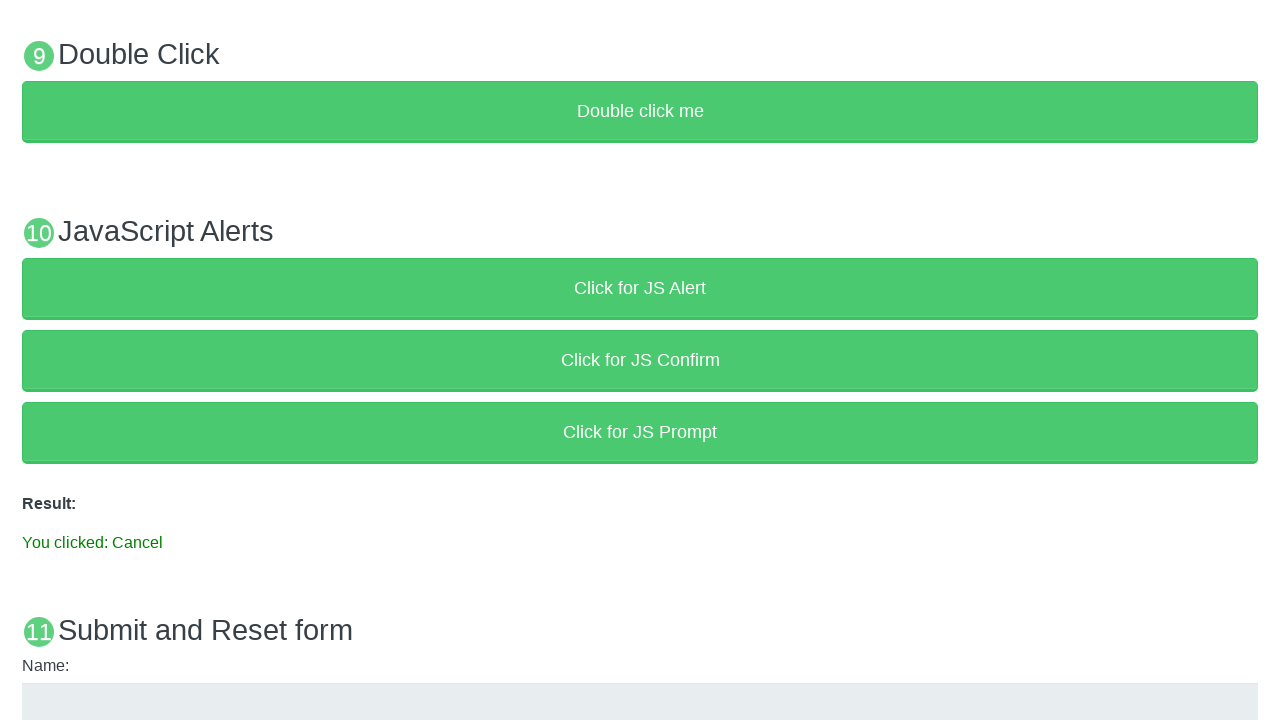